Tests automated file download functionality by navigating to Python download page and clicking on a download link for the Windows MSI installer

Starting URL: https://www.python.org/downloads/release/python-2712/

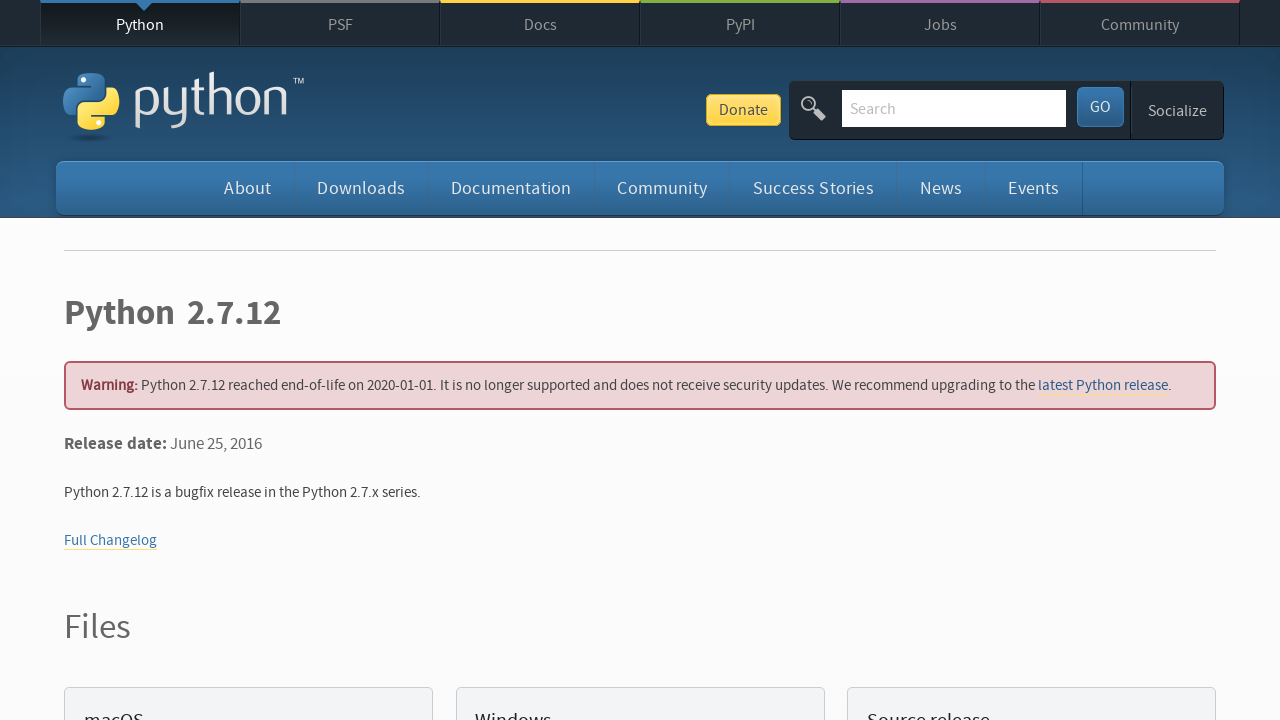

Clicked on Windows x86-64 MSI installer download link at (162, 360) on a:text('Windows x86-64 MSI installer')
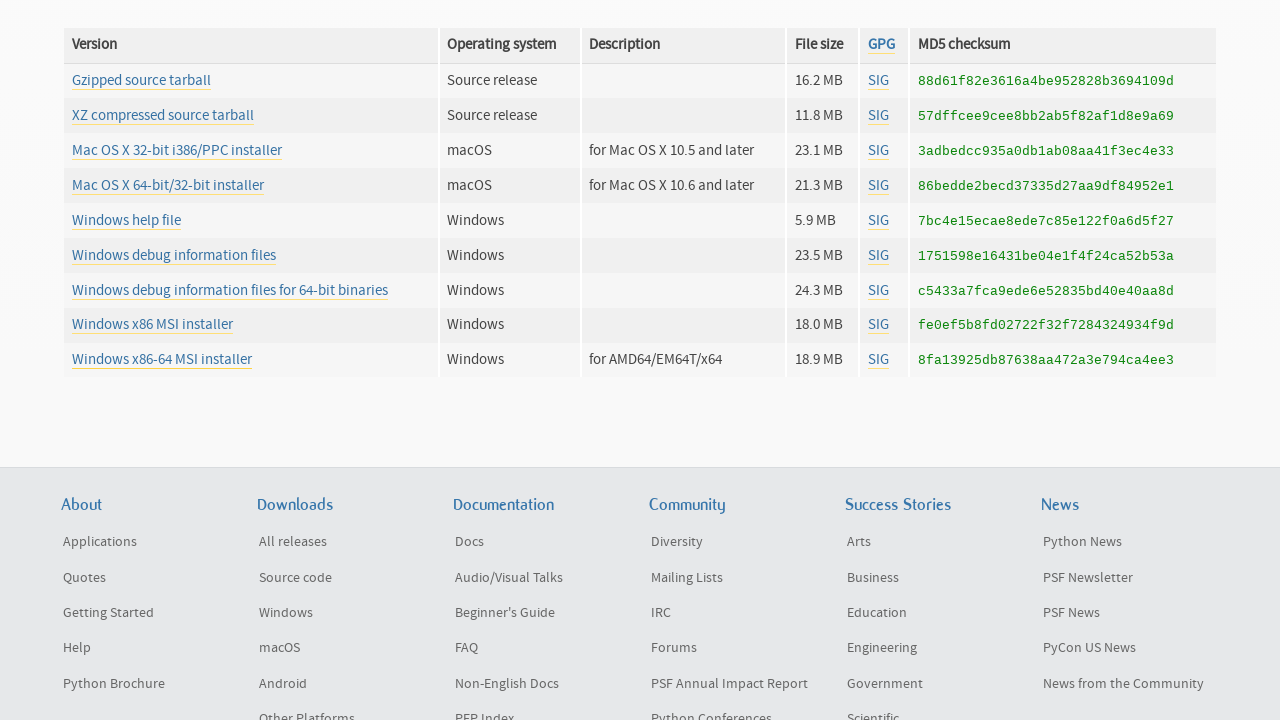

Waited 3 seconds for download to initiate
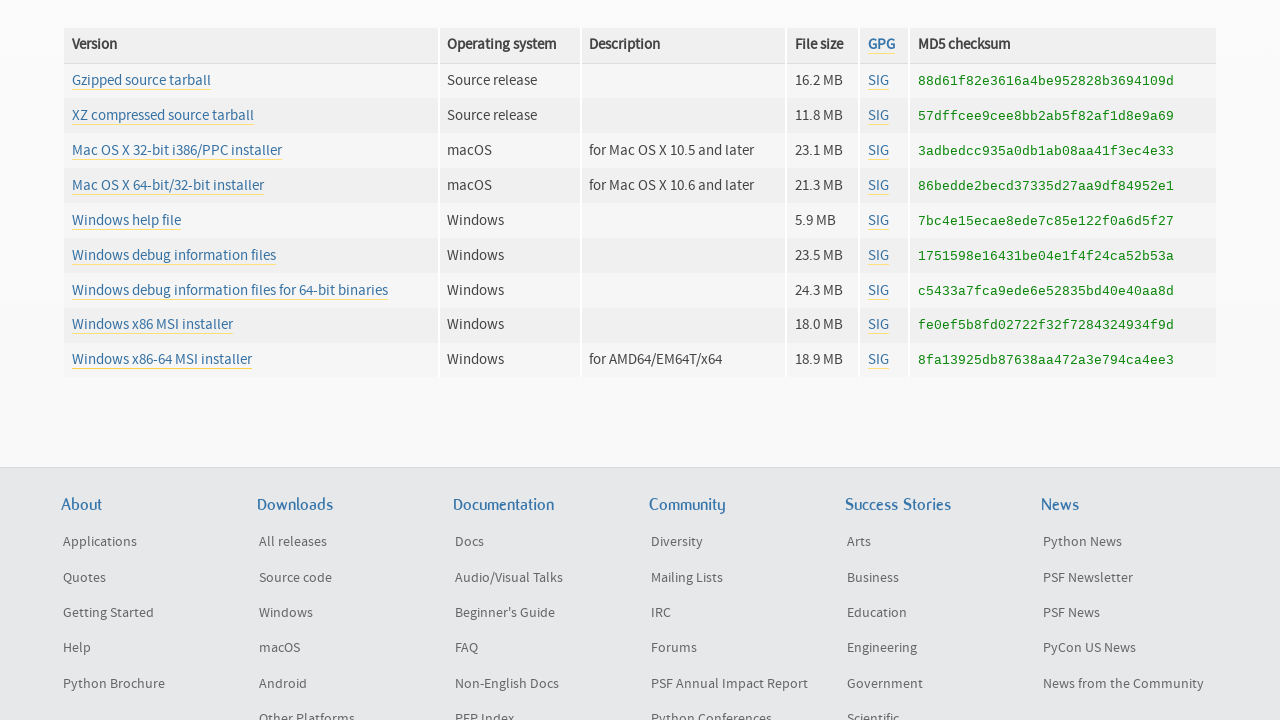

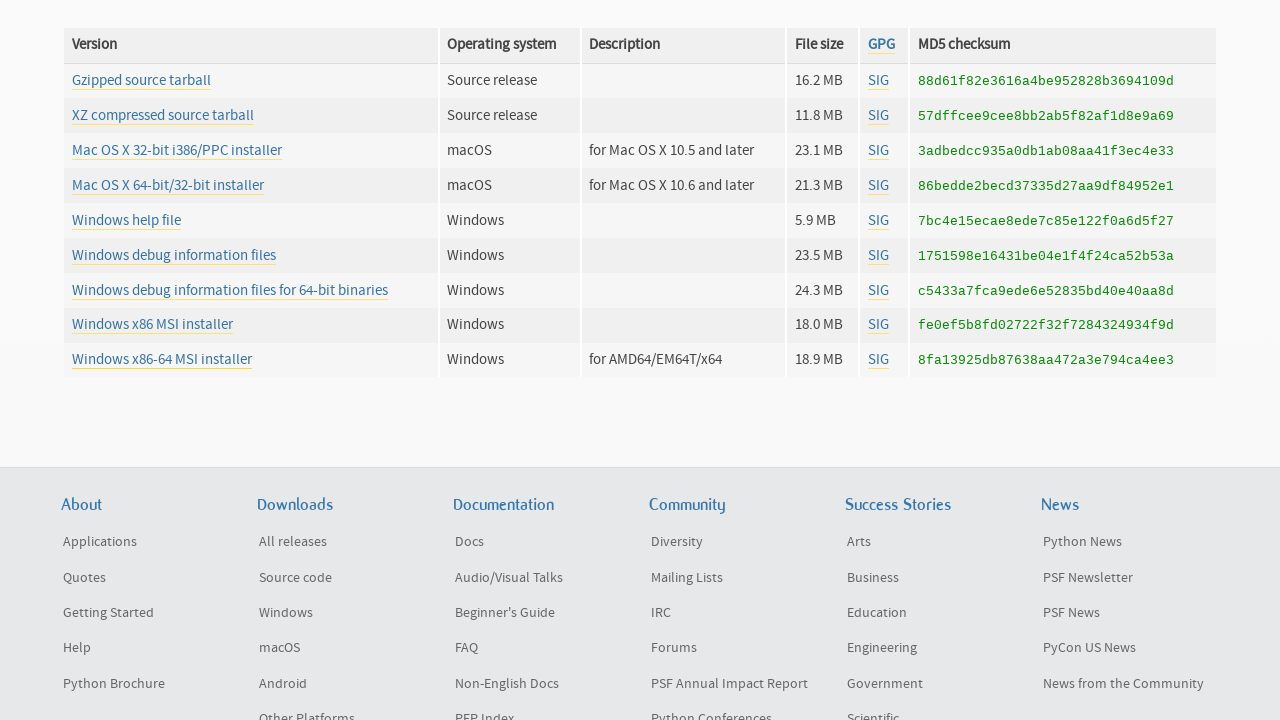